Navigates to the Swarthmore College course catalog departments page and clicks on the first department link in the list.

Starting URL: https://catalog.swarthmore.edu/content.php?catoid=7&navoid=194

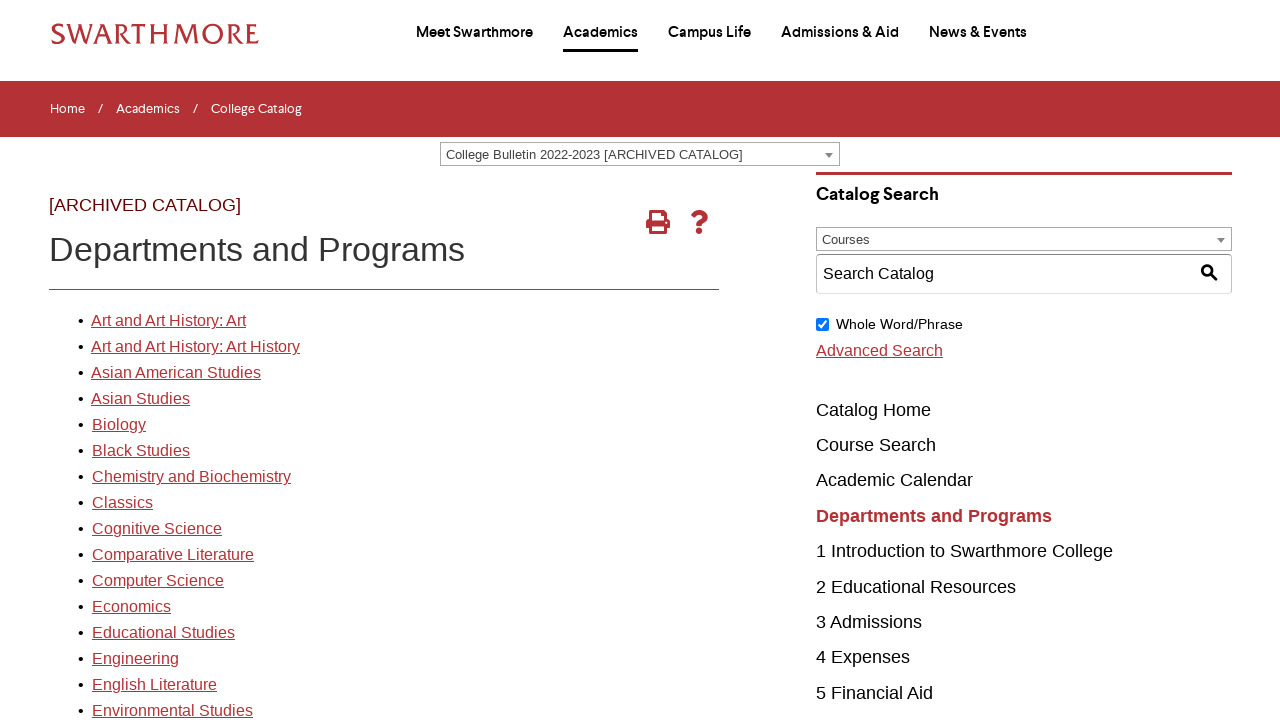

Navigated to Swarthmore College course catalog departments page
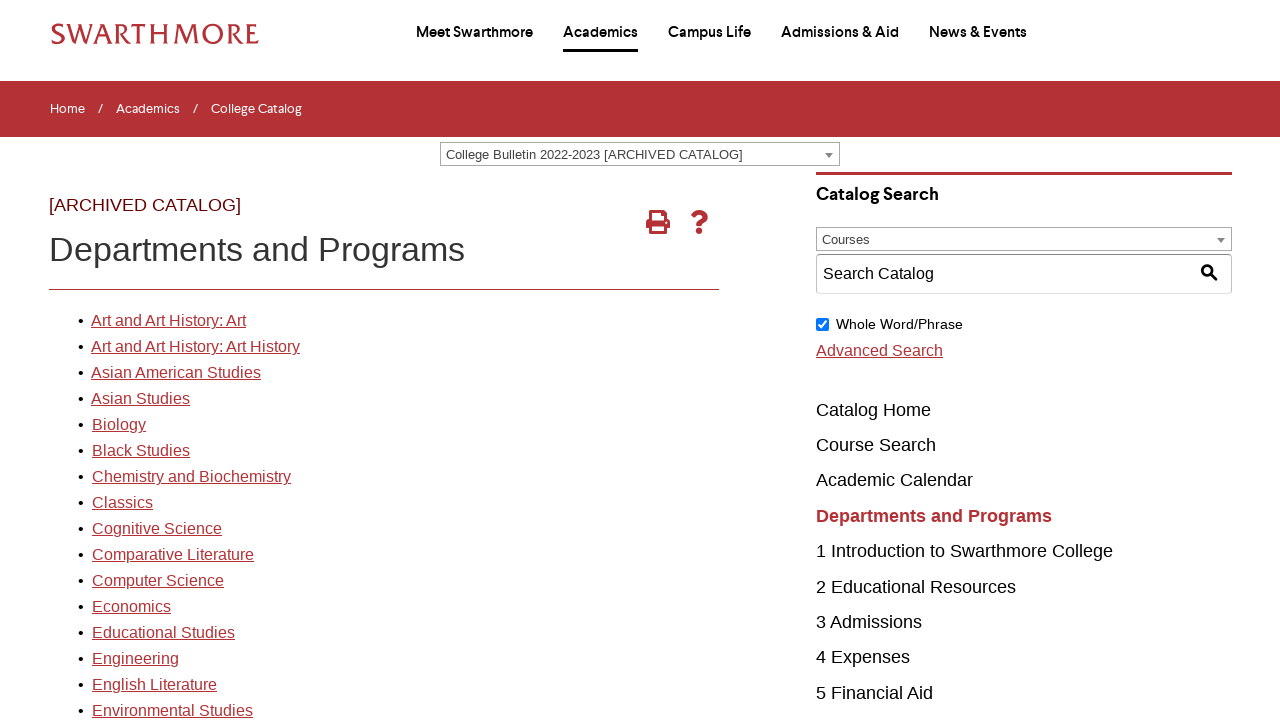

Clicked on the first department link in the list at (168, 321) on xpath=//*[@id='gateway-page']/body/table/tbody/tr[3]/td[1]/table/tbody/tr[2]/td[
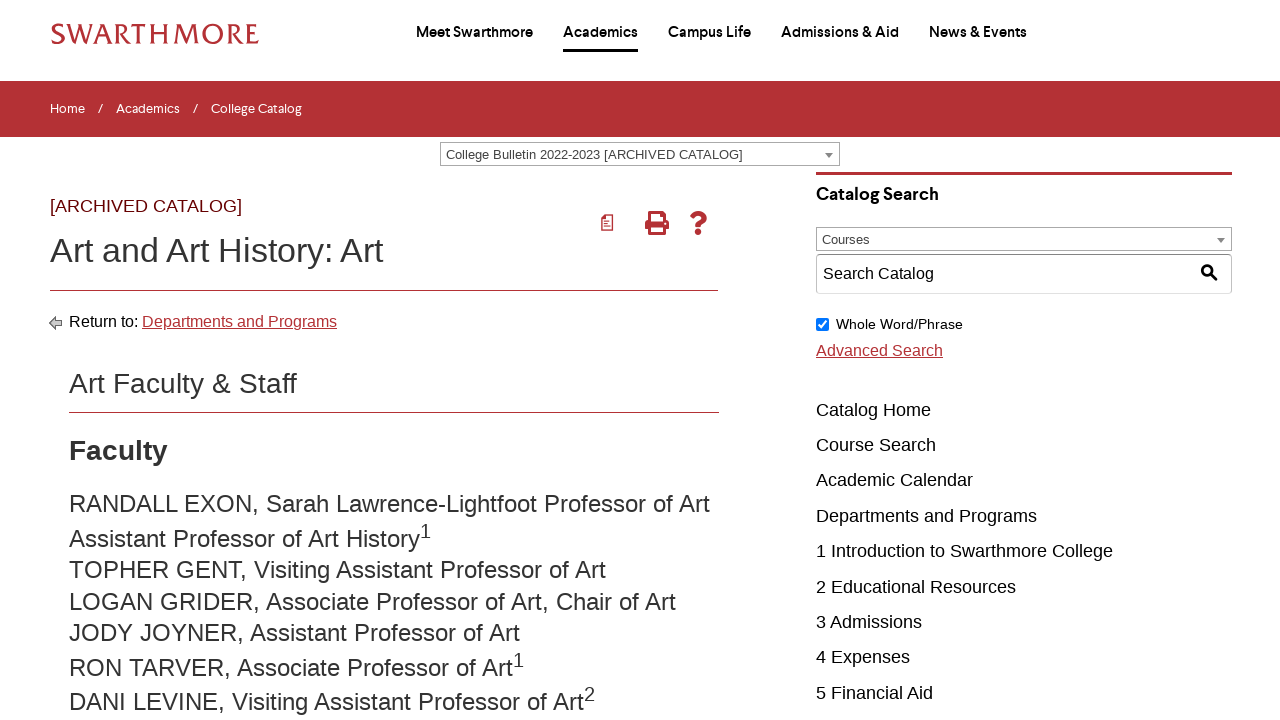

Department page loaded and network idle
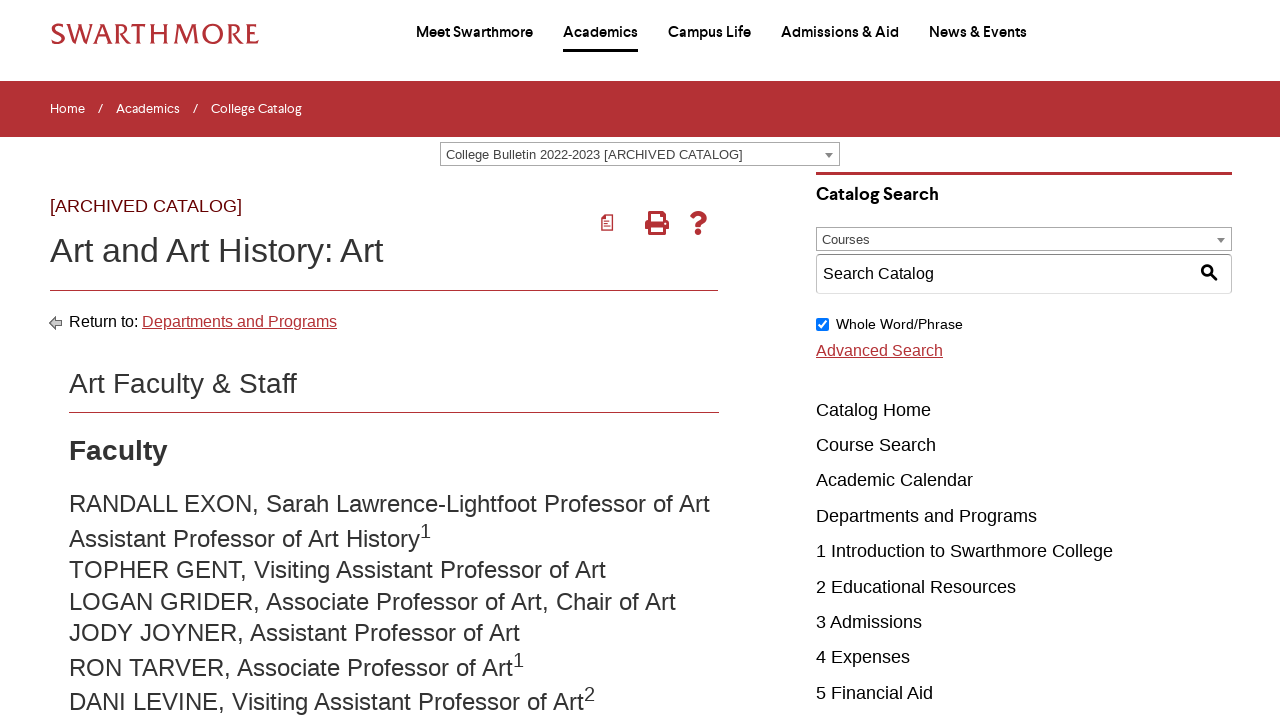

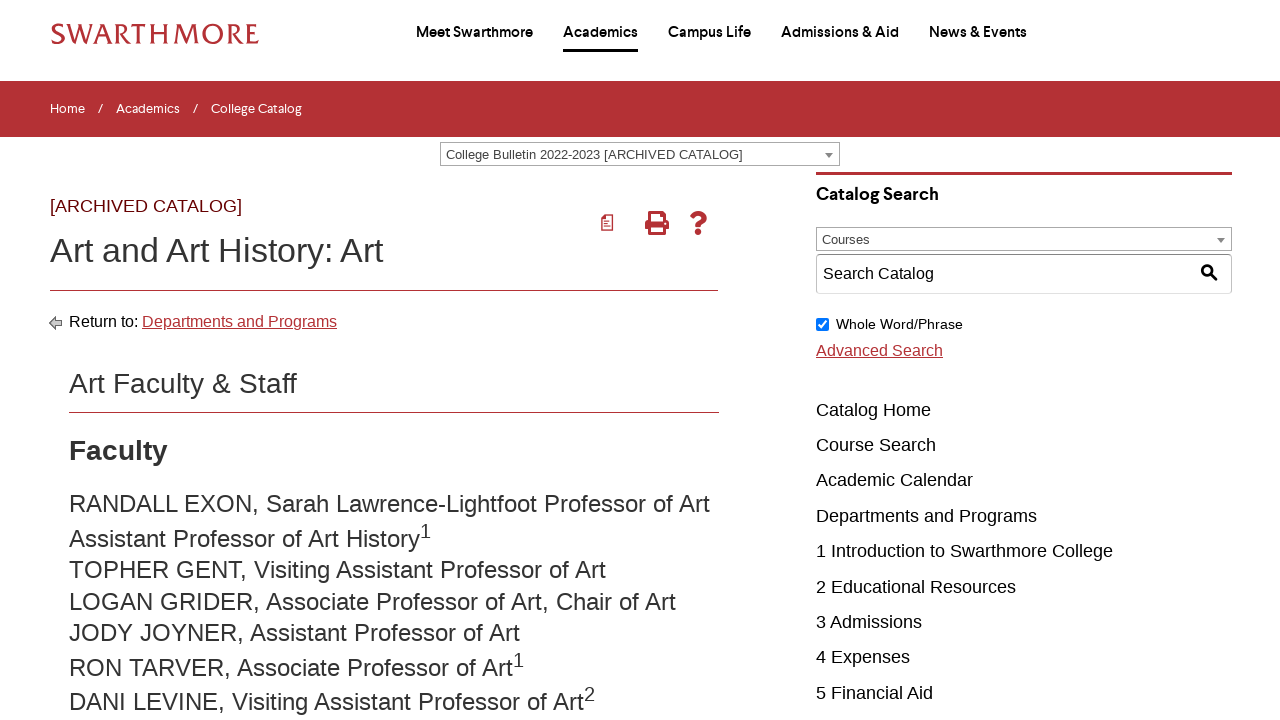